Tests multi-select dropdown functionality by selecting and deselecting various options using different methods (by text, index, and value)

Starting URL: http://omayo.blogspot.com/

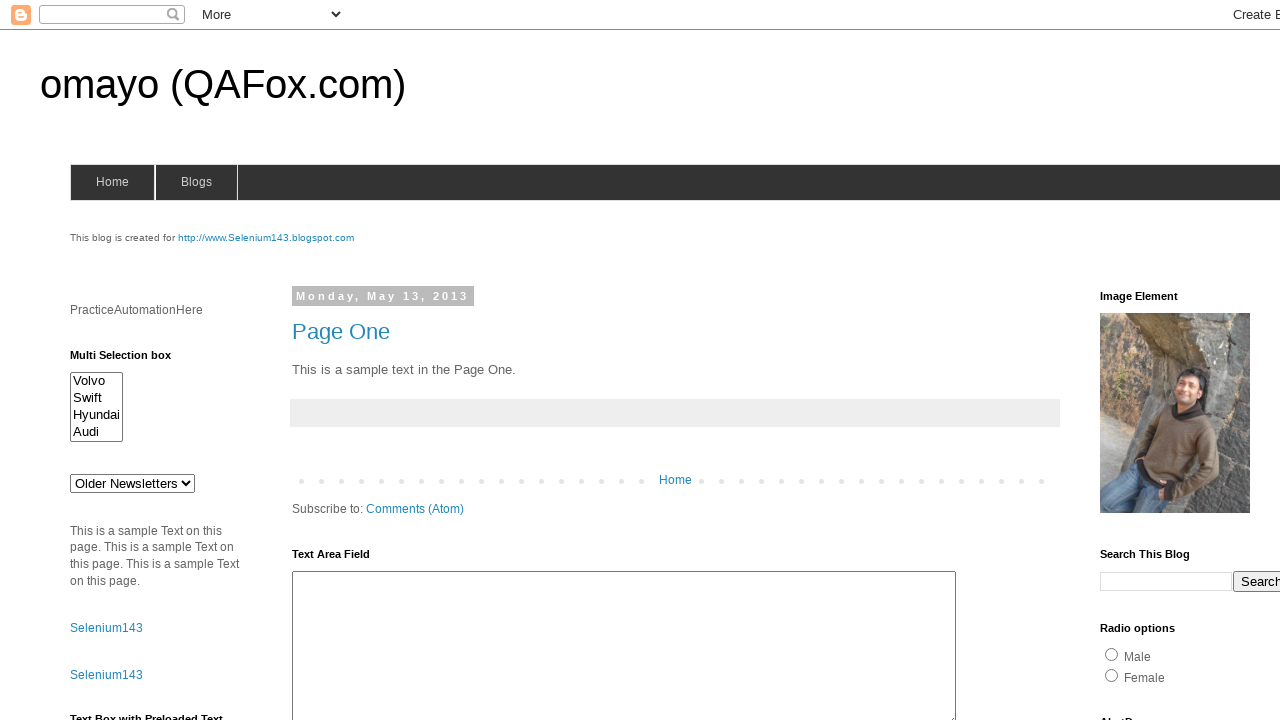

Located multi-select dropdown element with id 'multiselect1'
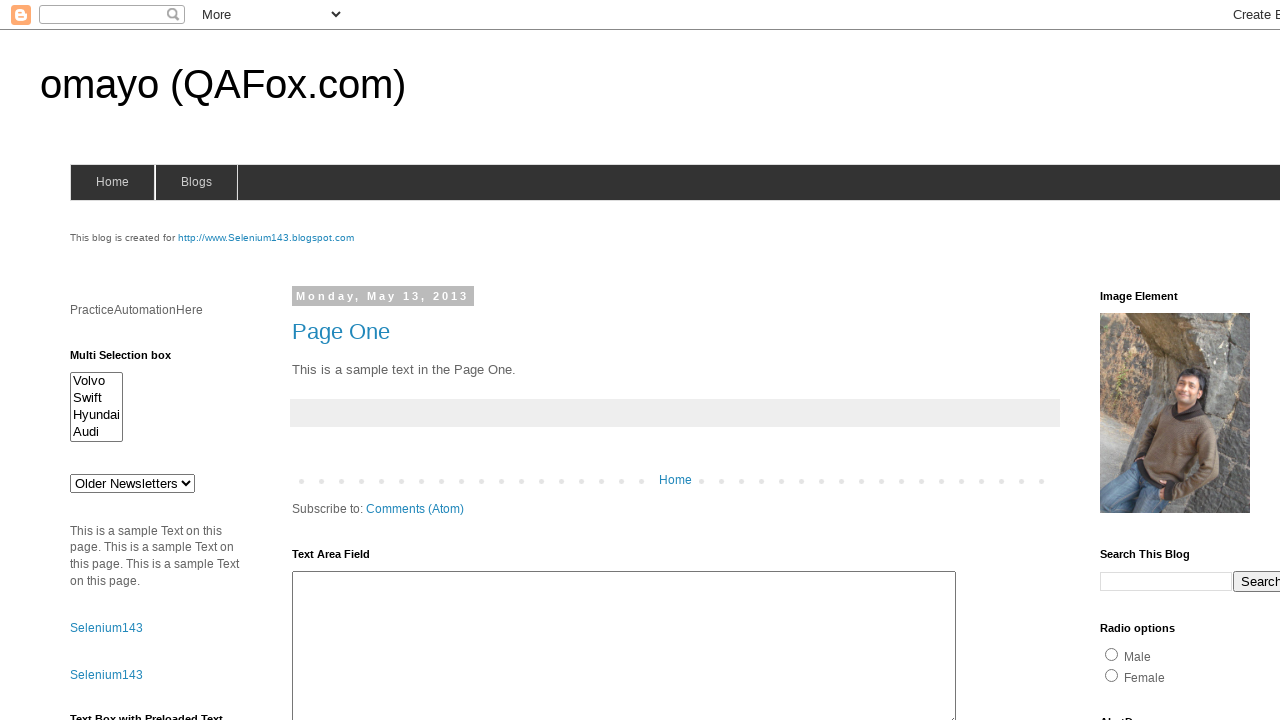

Selected 'Audi' option by visible text on #multiselect1
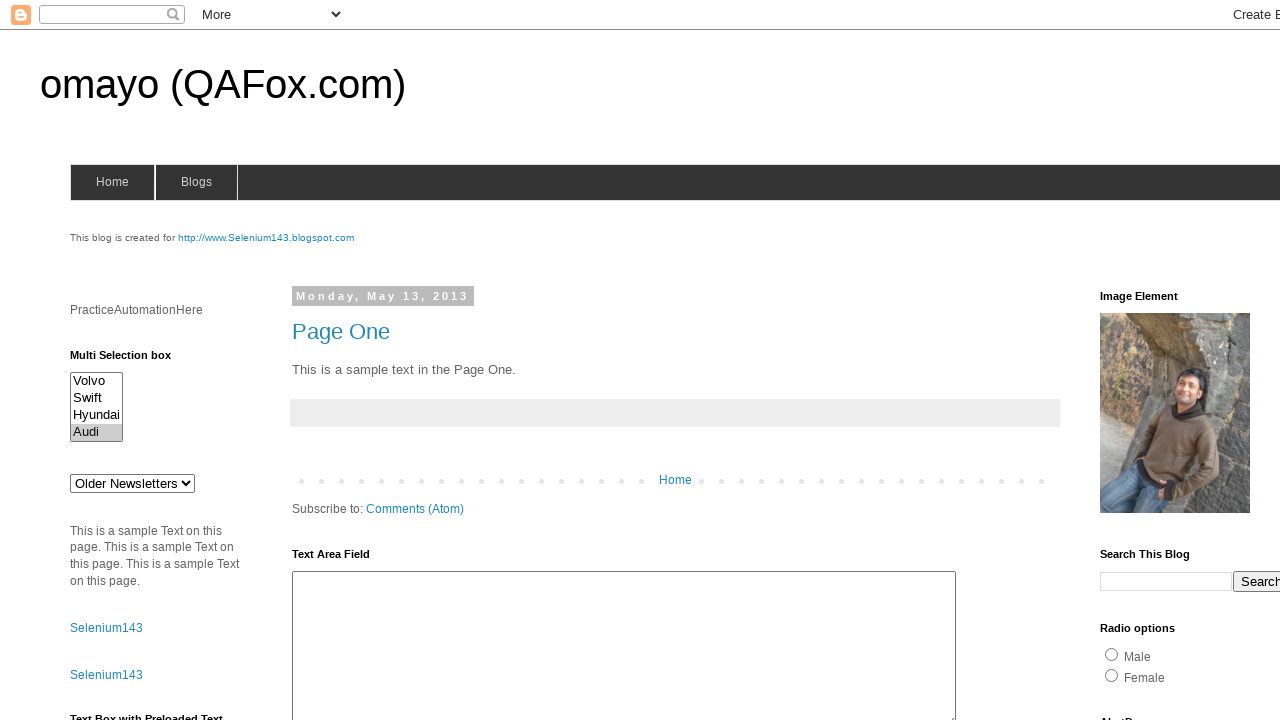

Selected option at index 1 (second option) on #multiselect1
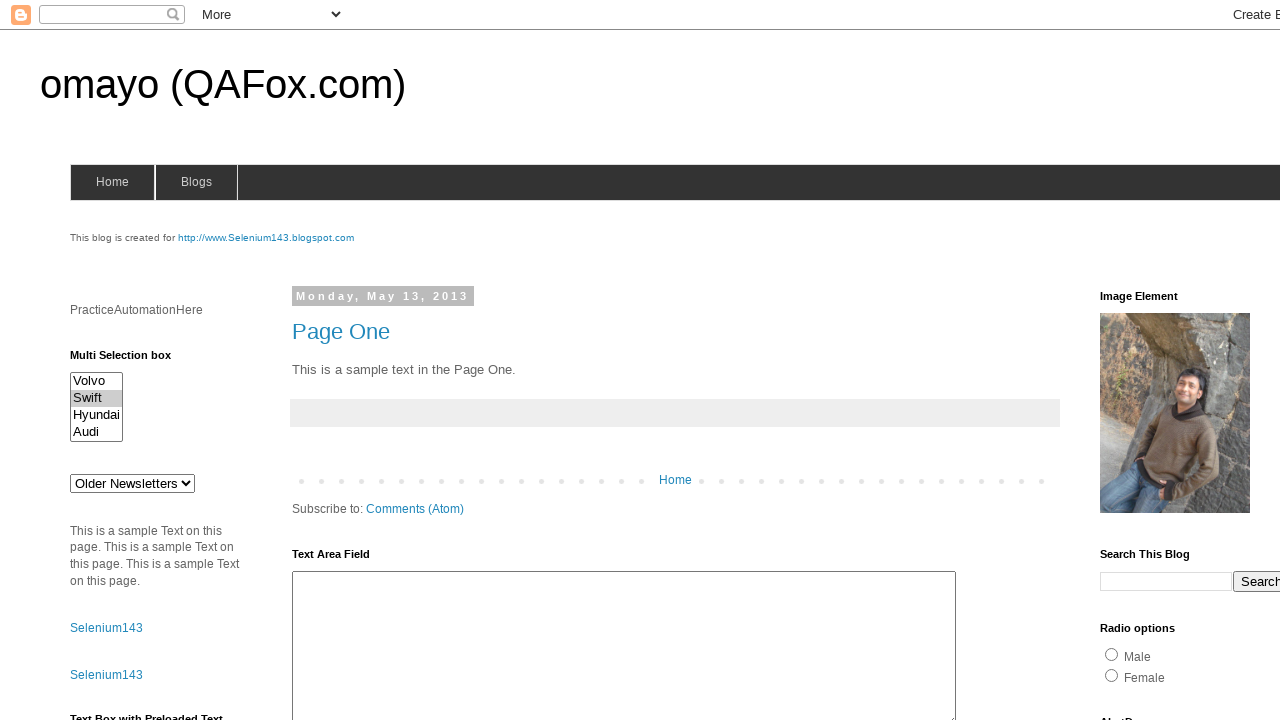

Selected 'Hyundaix' option by value on #multiselect1
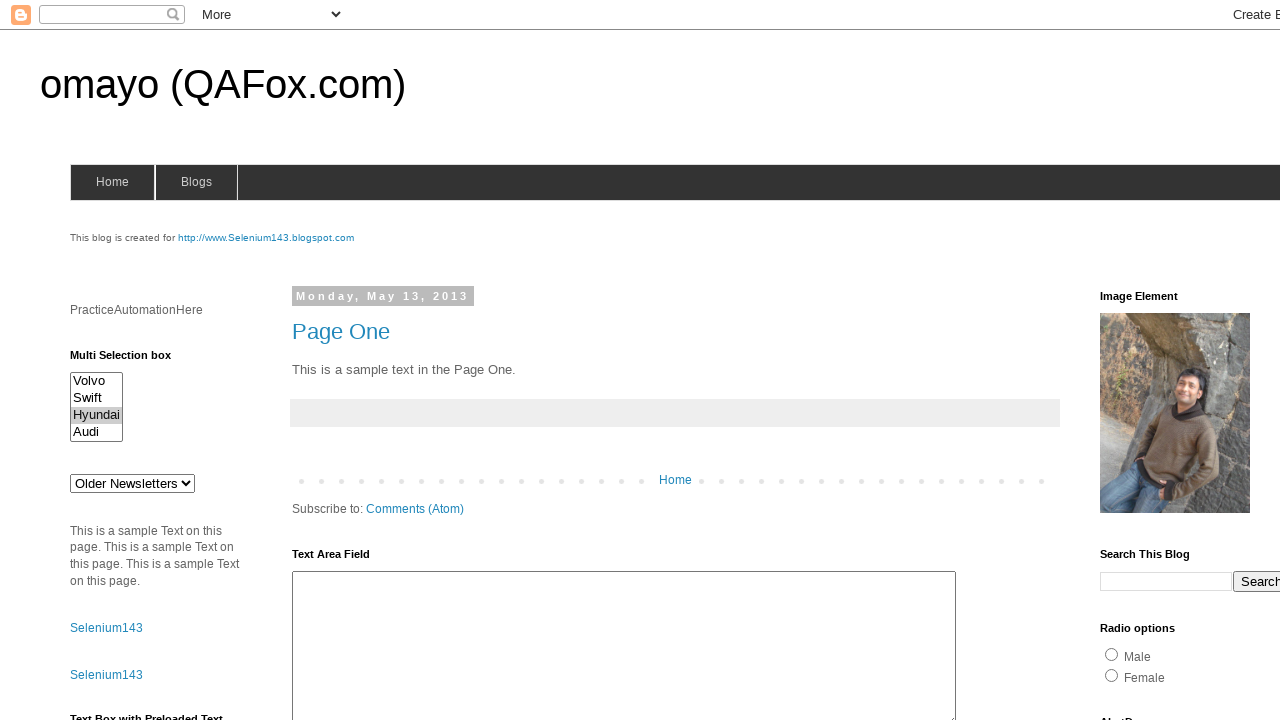

Retrieved current selections from multi-select dropdown
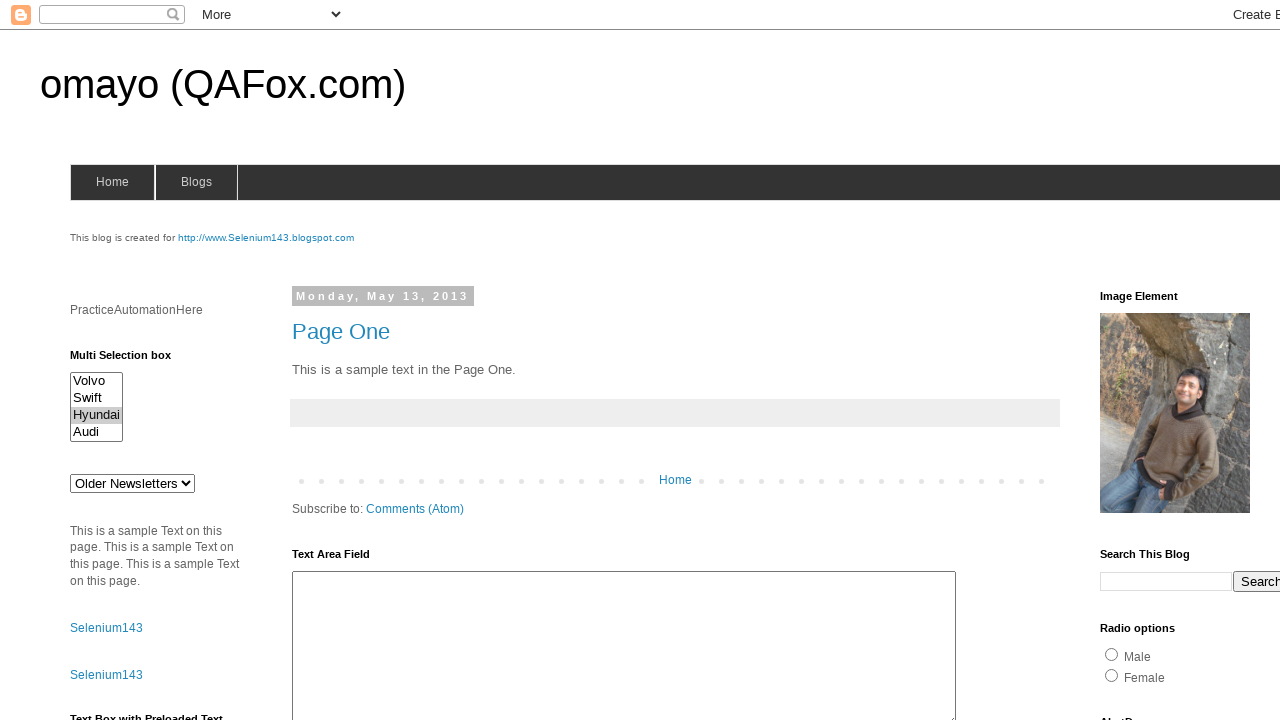

Deselected 'Hyundaix' by removing it from current selections on #multiselect1
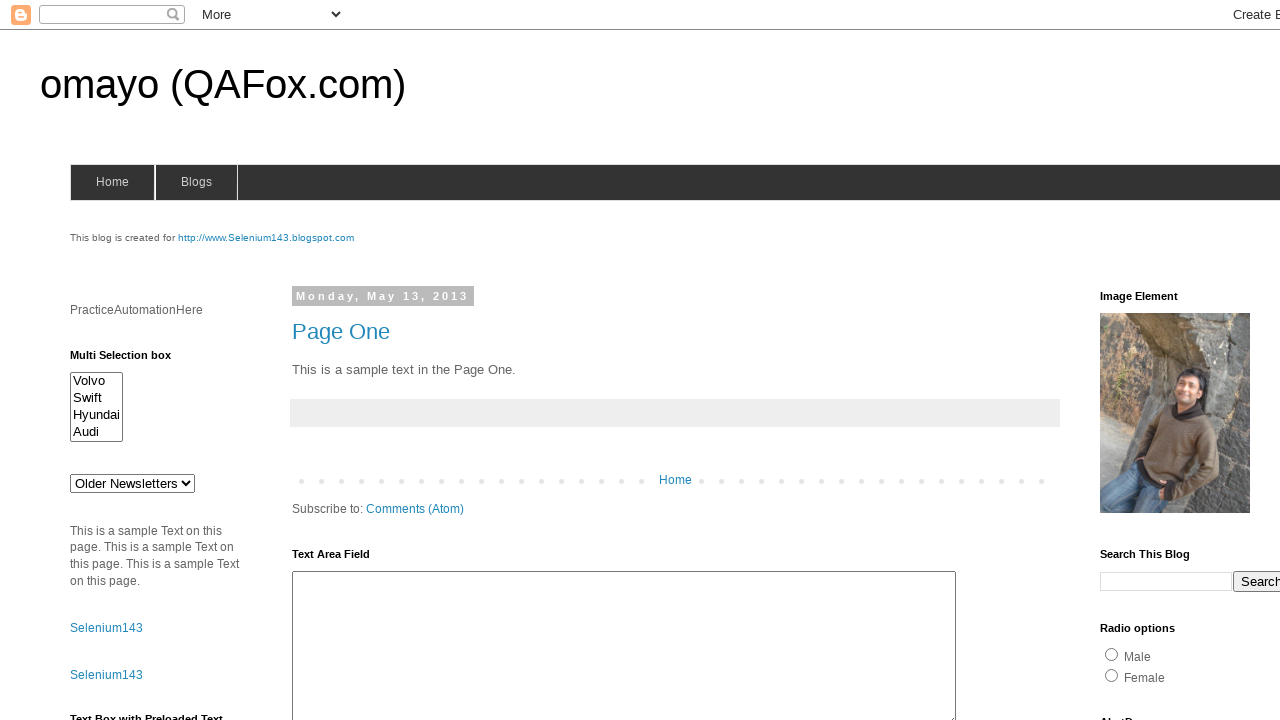

Retrieved current selections to add 'Volvo'
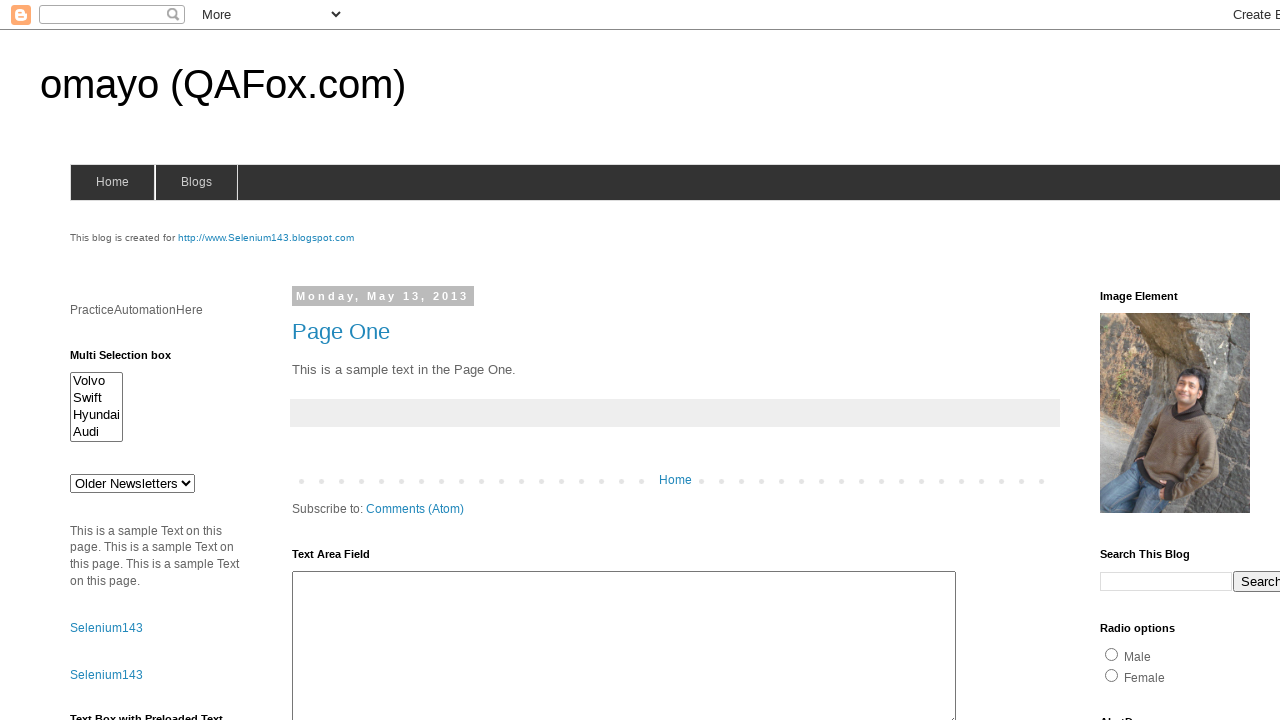

Selected 'Volvo' option by adding it to existing selections on #multiselect1
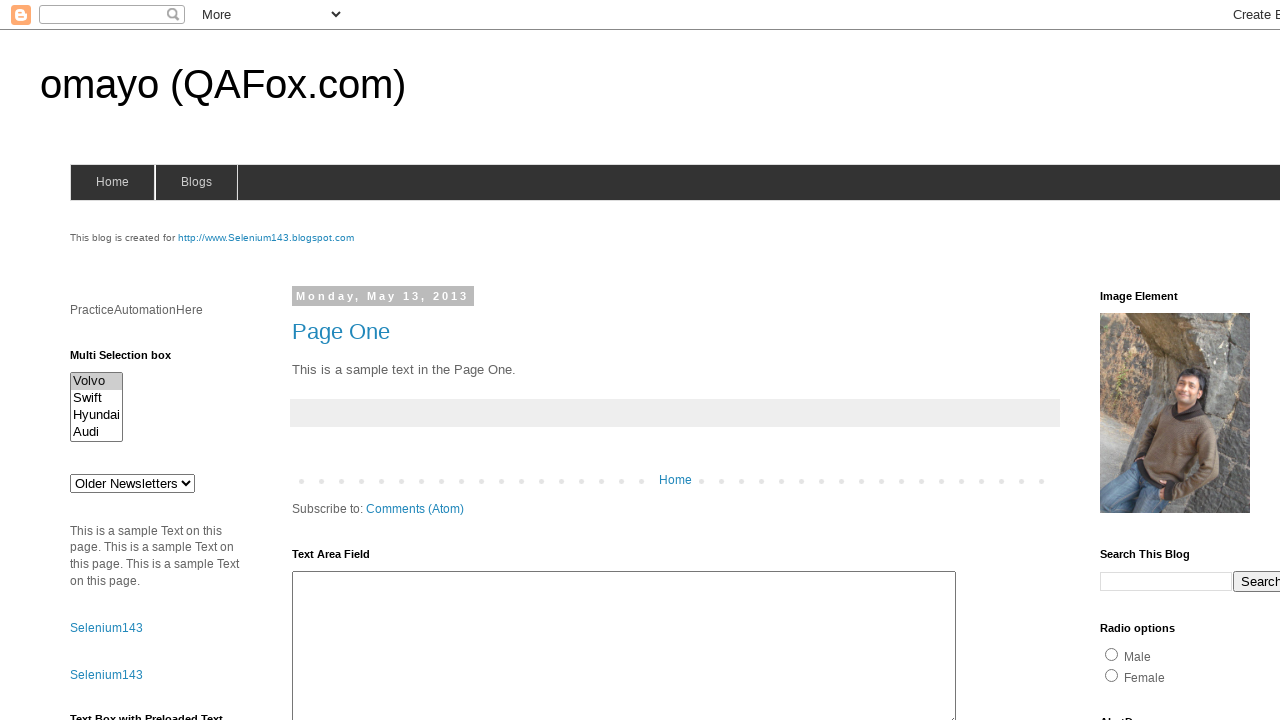

Retrieved current selections to deselect 'Audi'
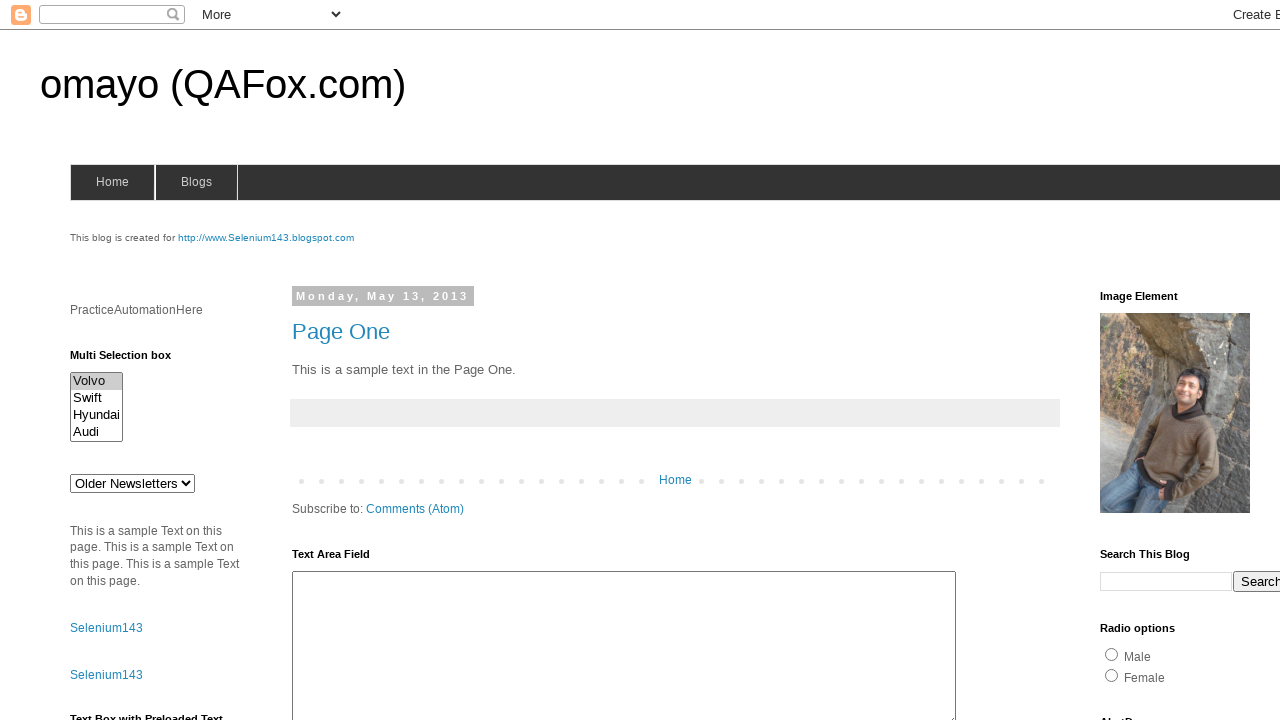

Deselected 'Audi' by removing it from current selections on #multiselect1
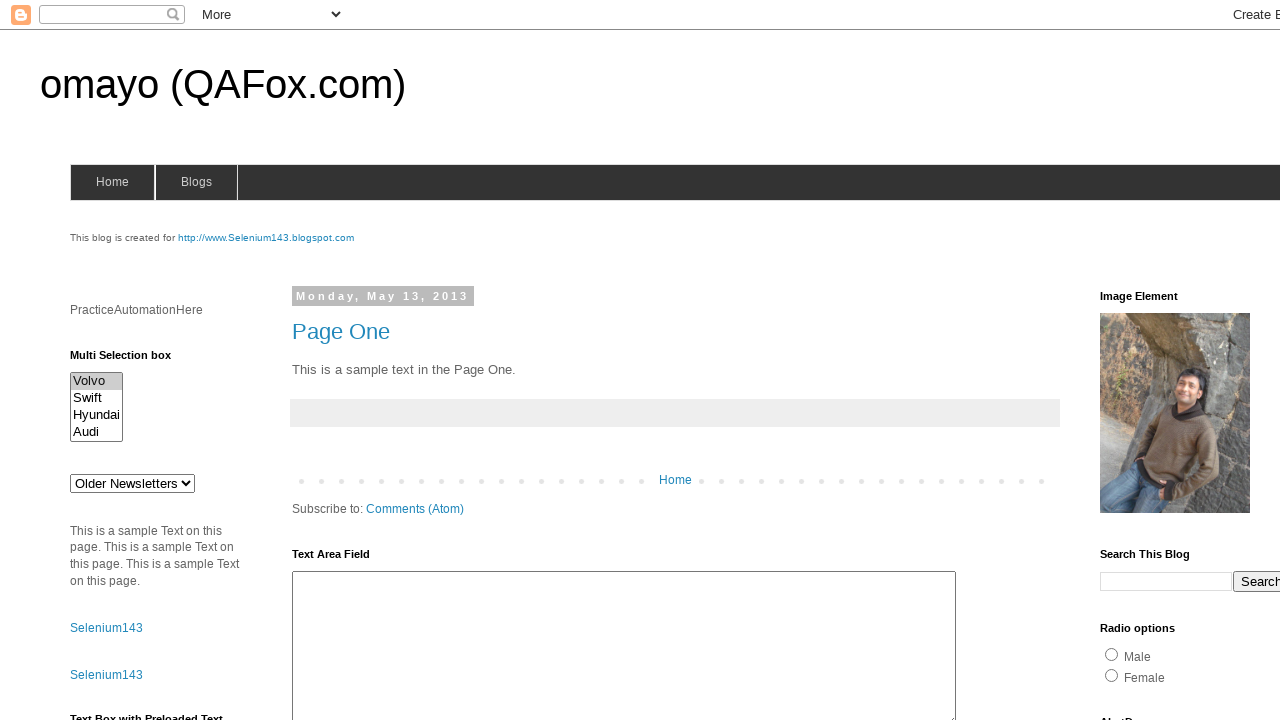

Retrieved all selected option texts from multi-select dropdown
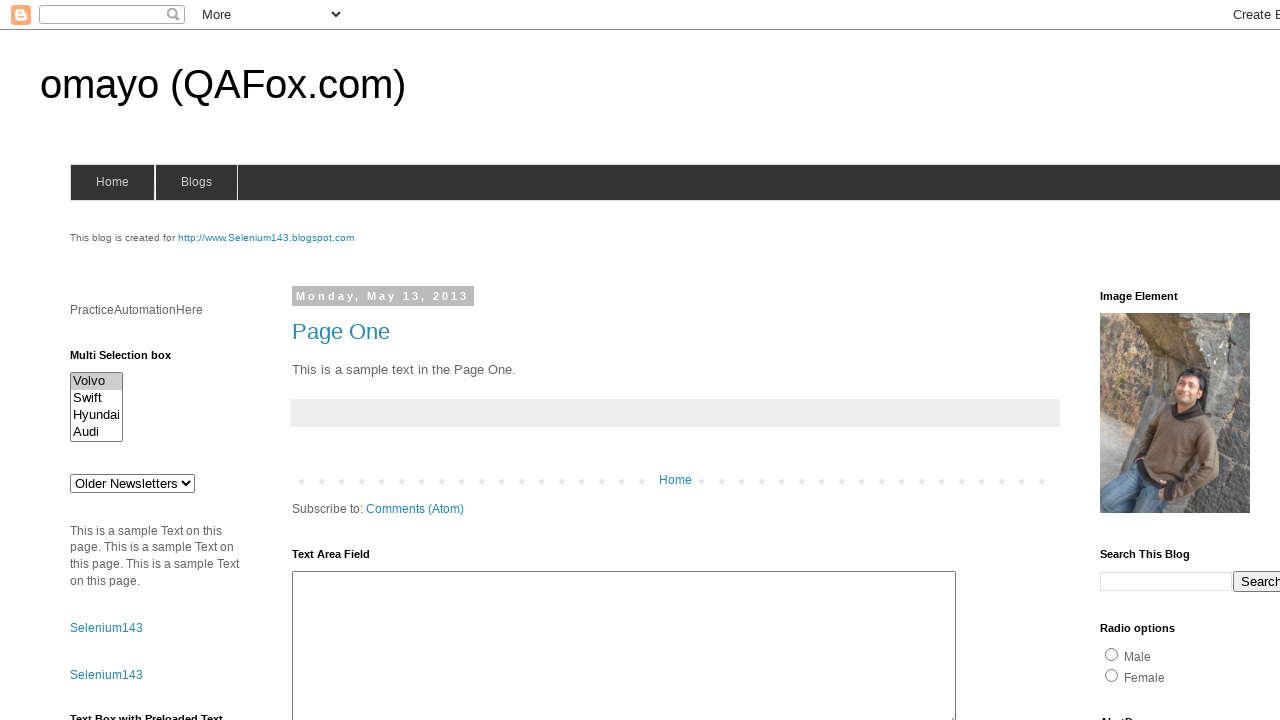

Printed selected option text: 'Volvo'
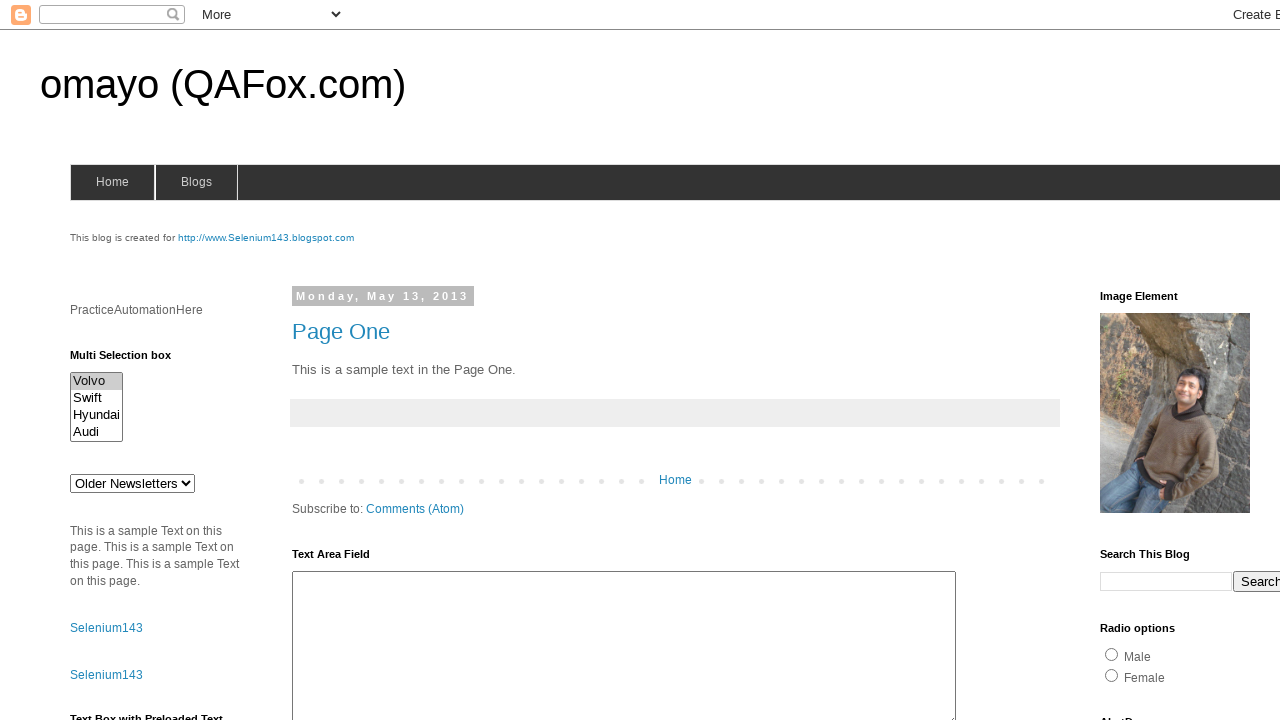

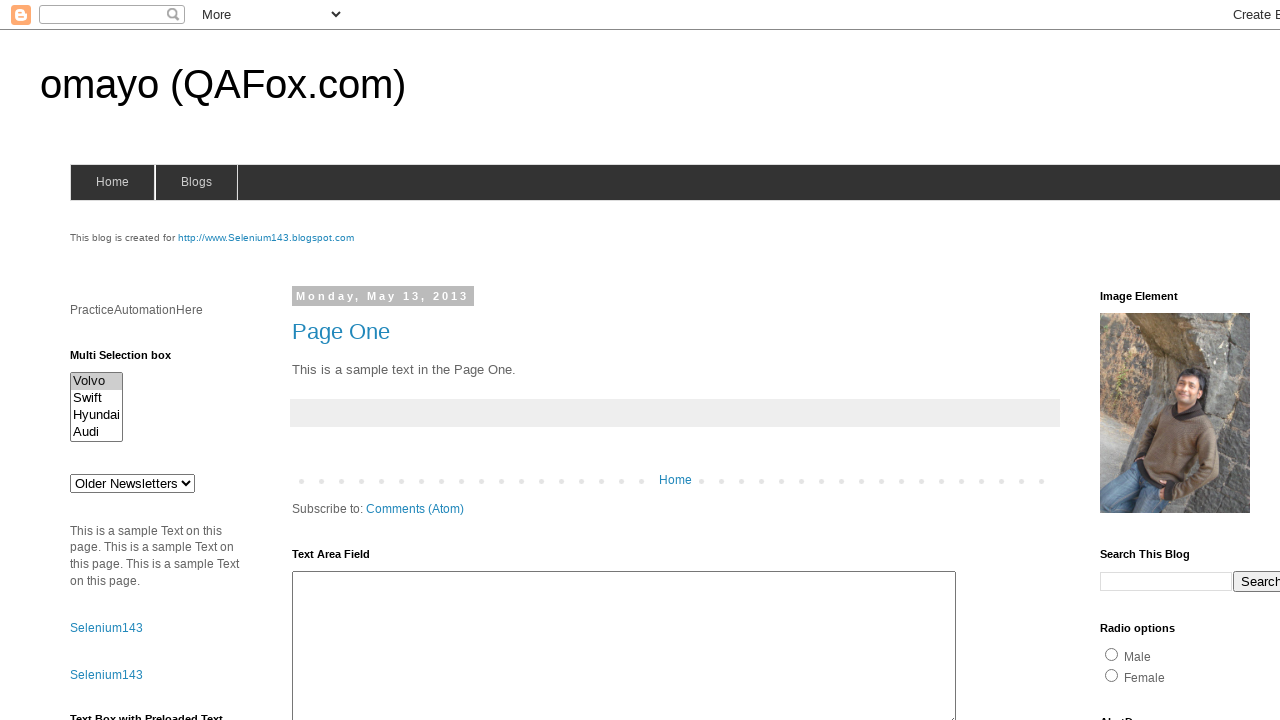